Tests dropdown selection functionality by navigating to a practice page and selecting "Selenium" from a dropdown menu using visible text.

Starting URL: https://www.leafground.com/select.xhtml

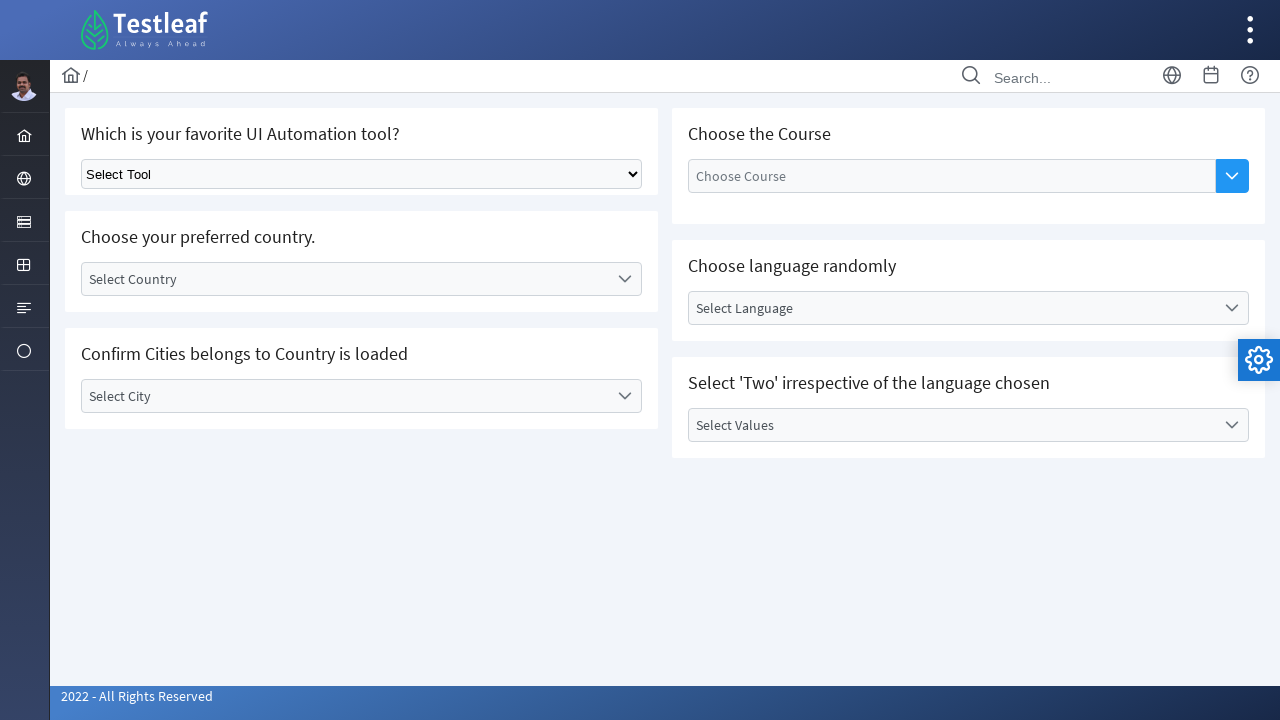

Waited for dropdown selector to be visible
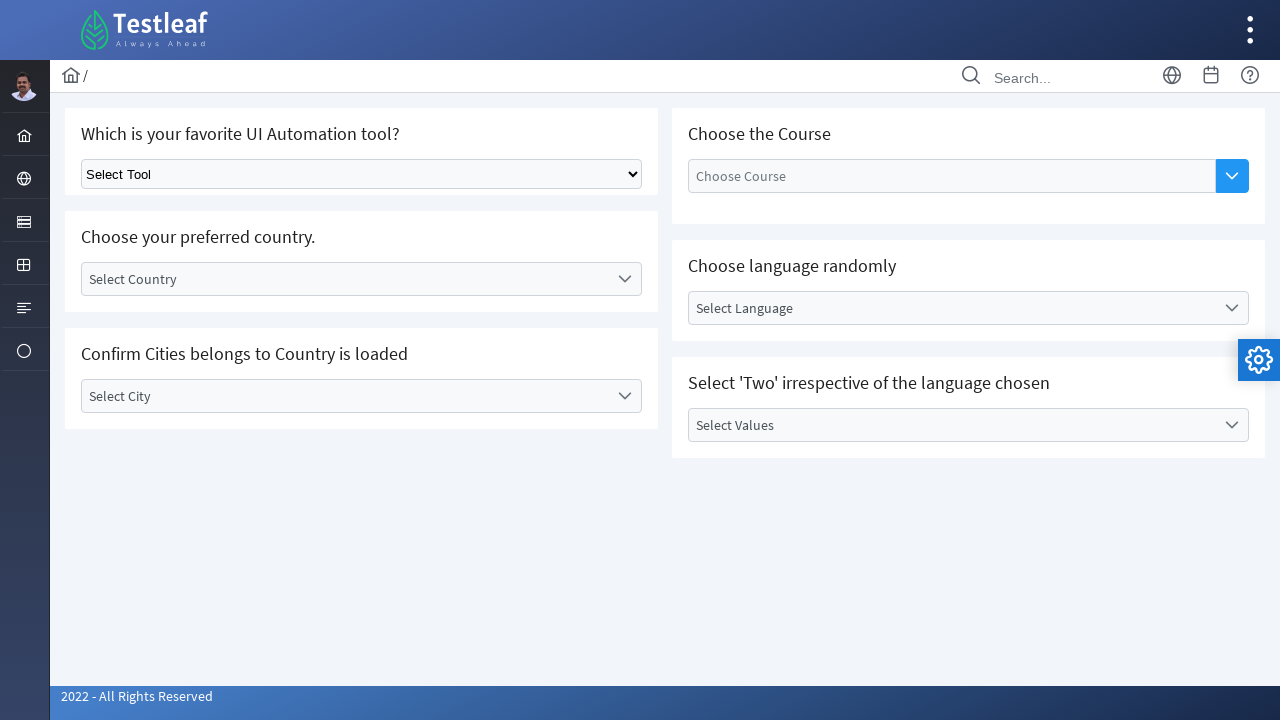

Selected 'Selenium' from dropdown menu by visible text on //html/body/div[1]/div[5]/div[2]/form/div/div[1]/div[1]/div/div/select
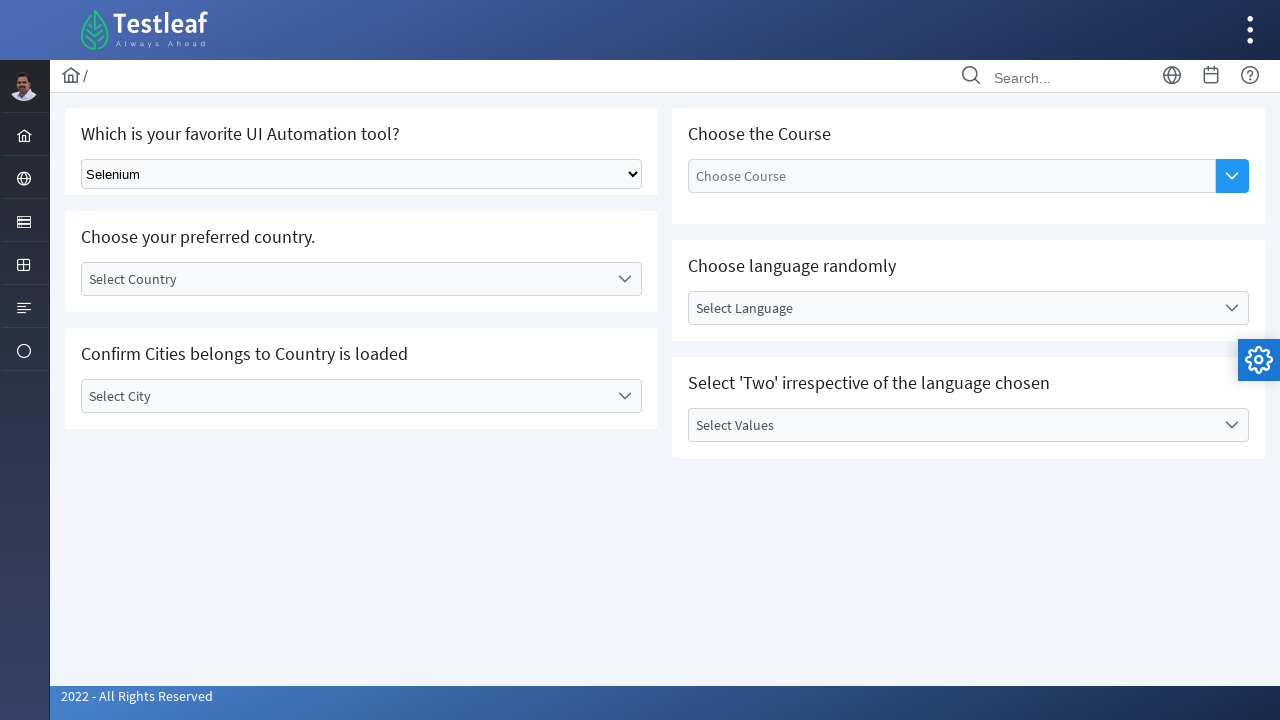

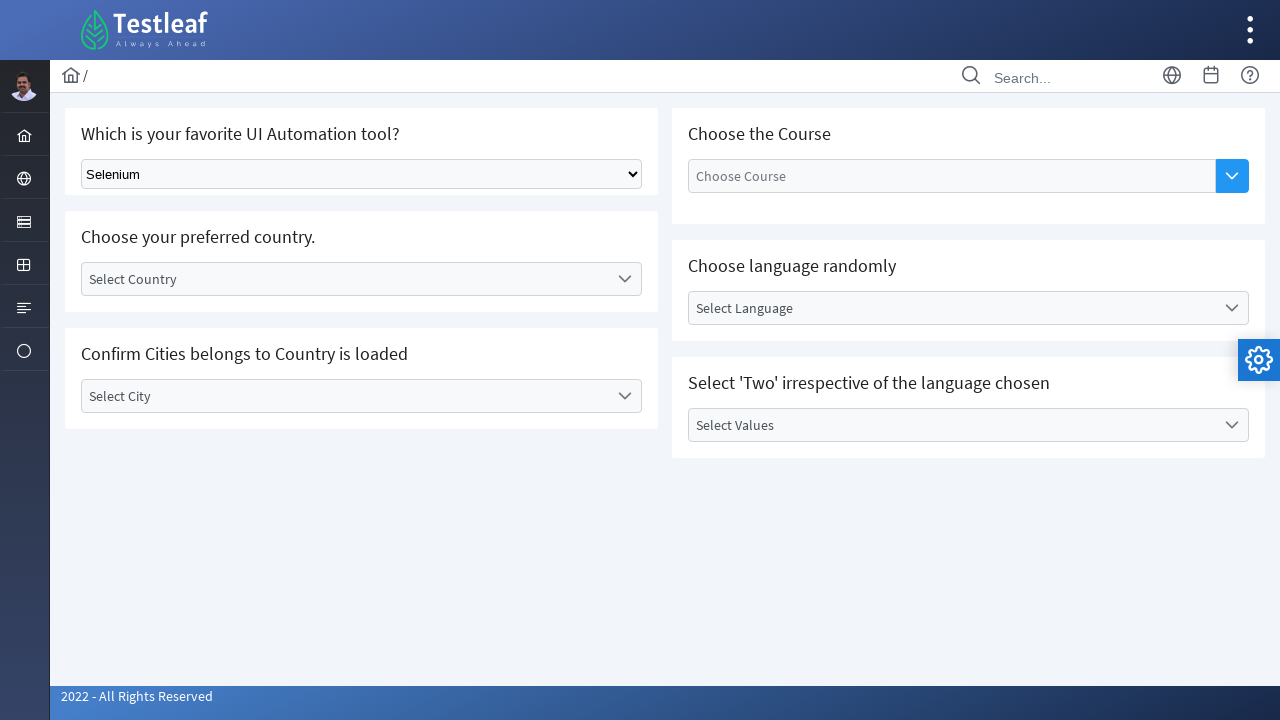